Opens a YouTube video and attempts to skip ads if present

Starting URL: https://www.youtube.com/watch?v=dQw4w9WgXcQ

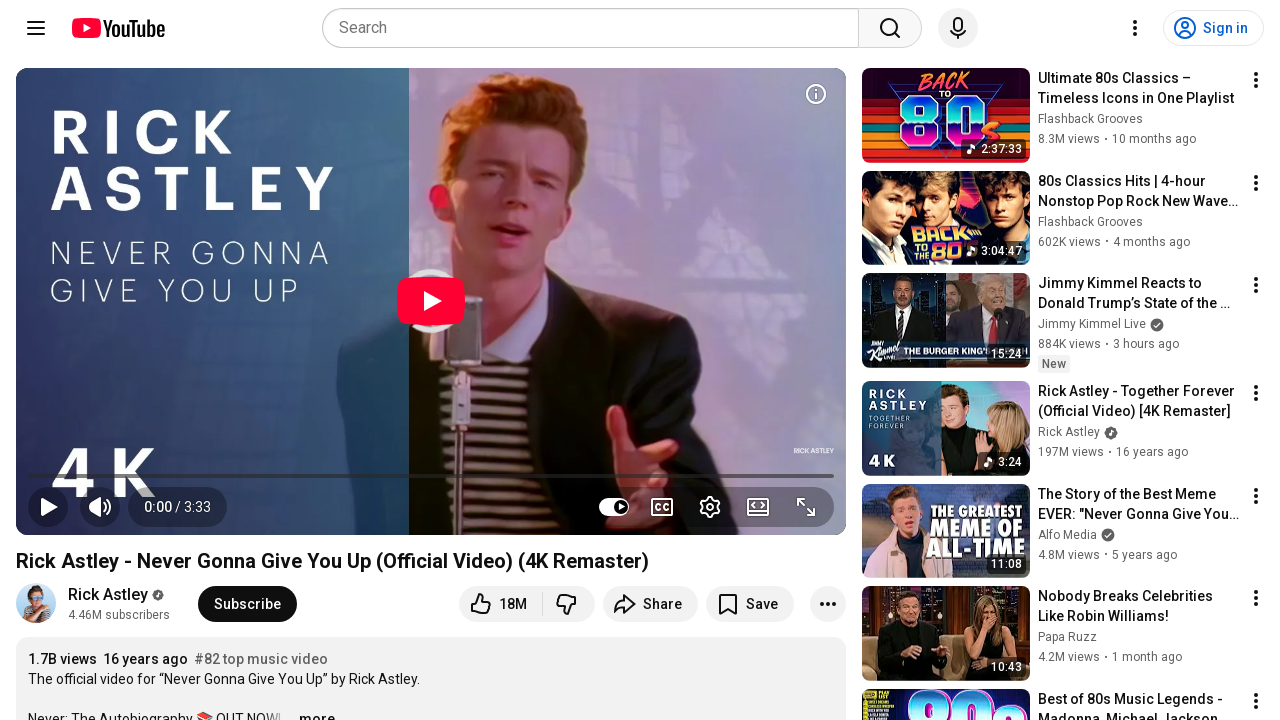

Navigated to YouTube video URL
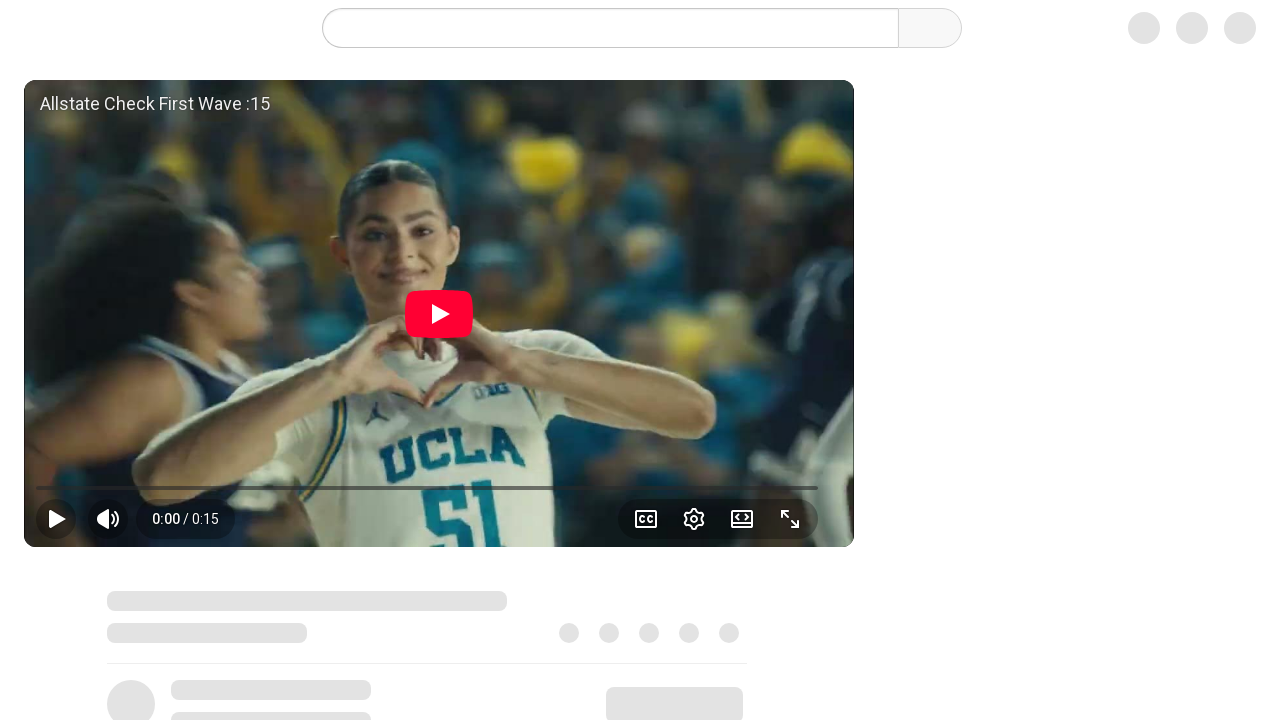

No skip ad button found - video may not have ads or they auto-played
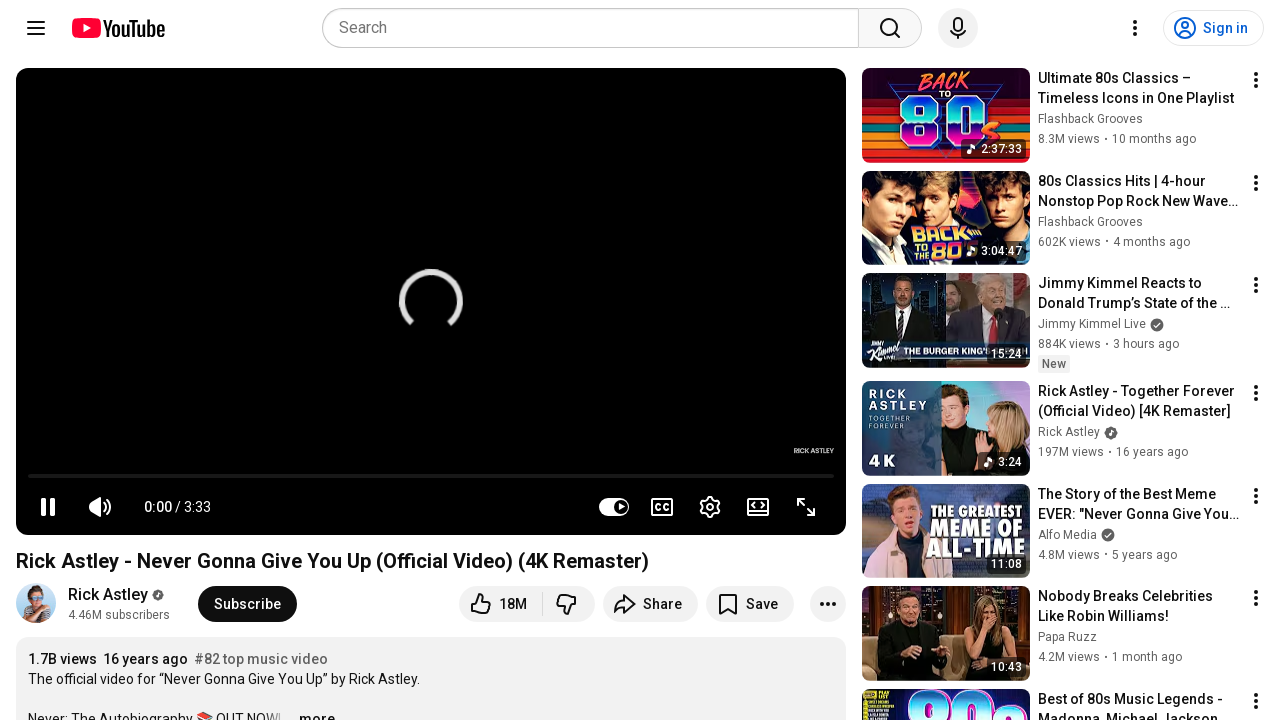

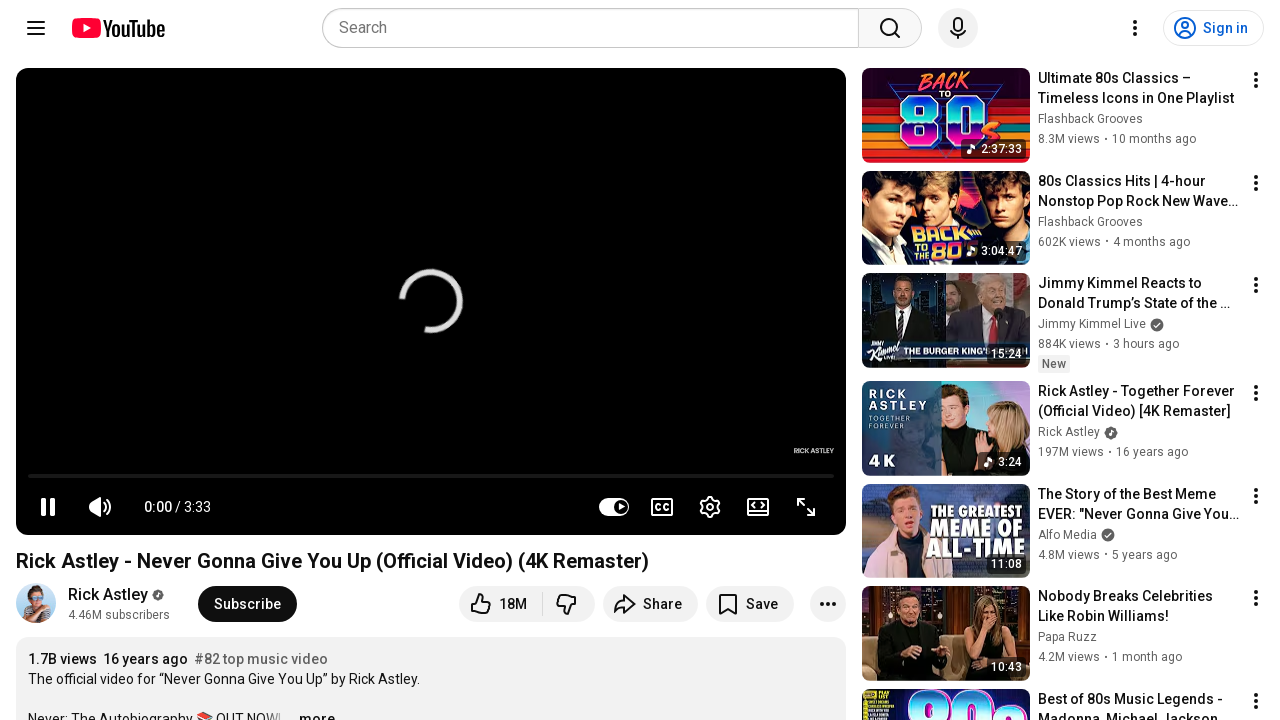